Tests date picker functionality by entering a date value into the date field and submitting it

Starting URL: https://formy-project.herokuapp.com/datepicker

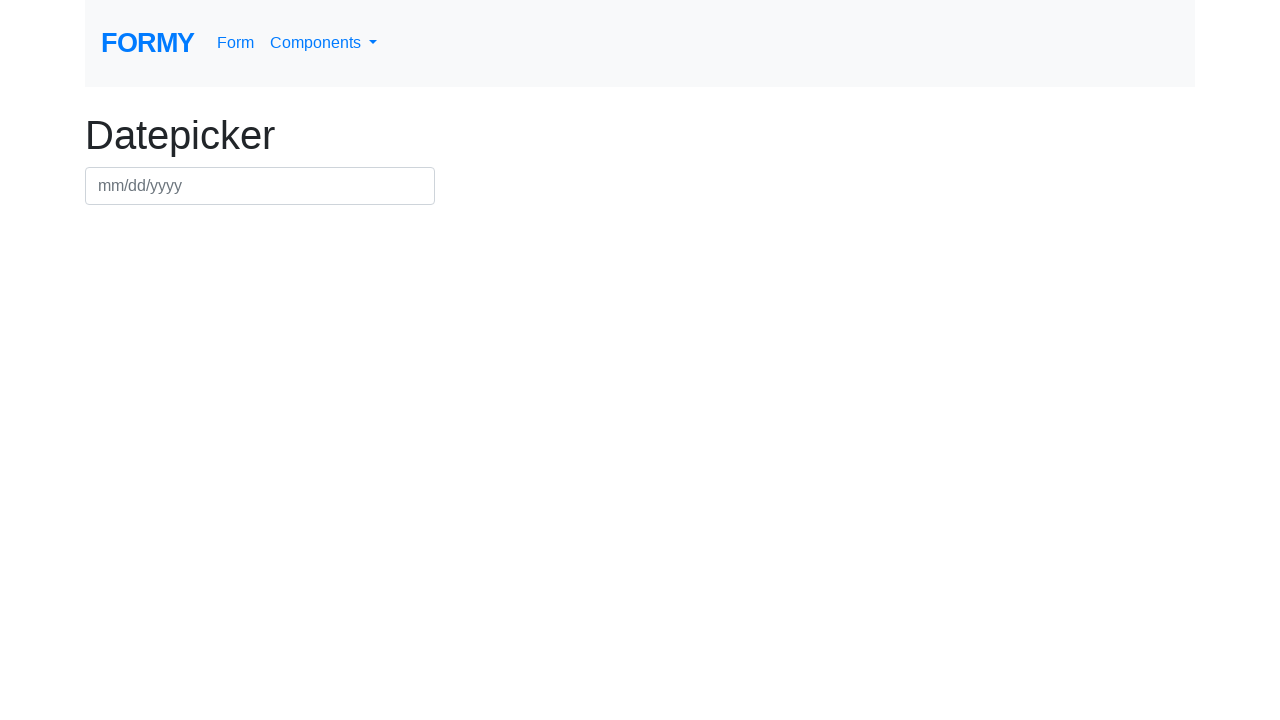

Filled date field with '01/01/2002' on #datepicker
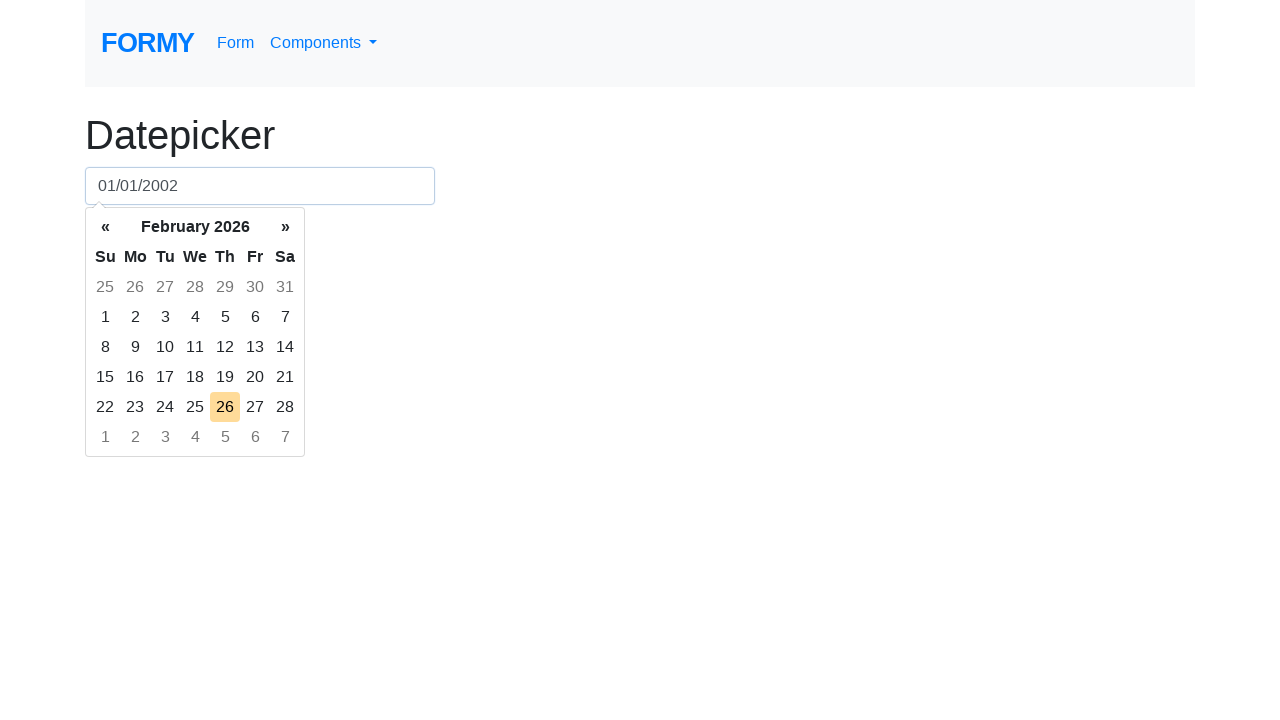

Pressed Enter to submit the date on #datepicker
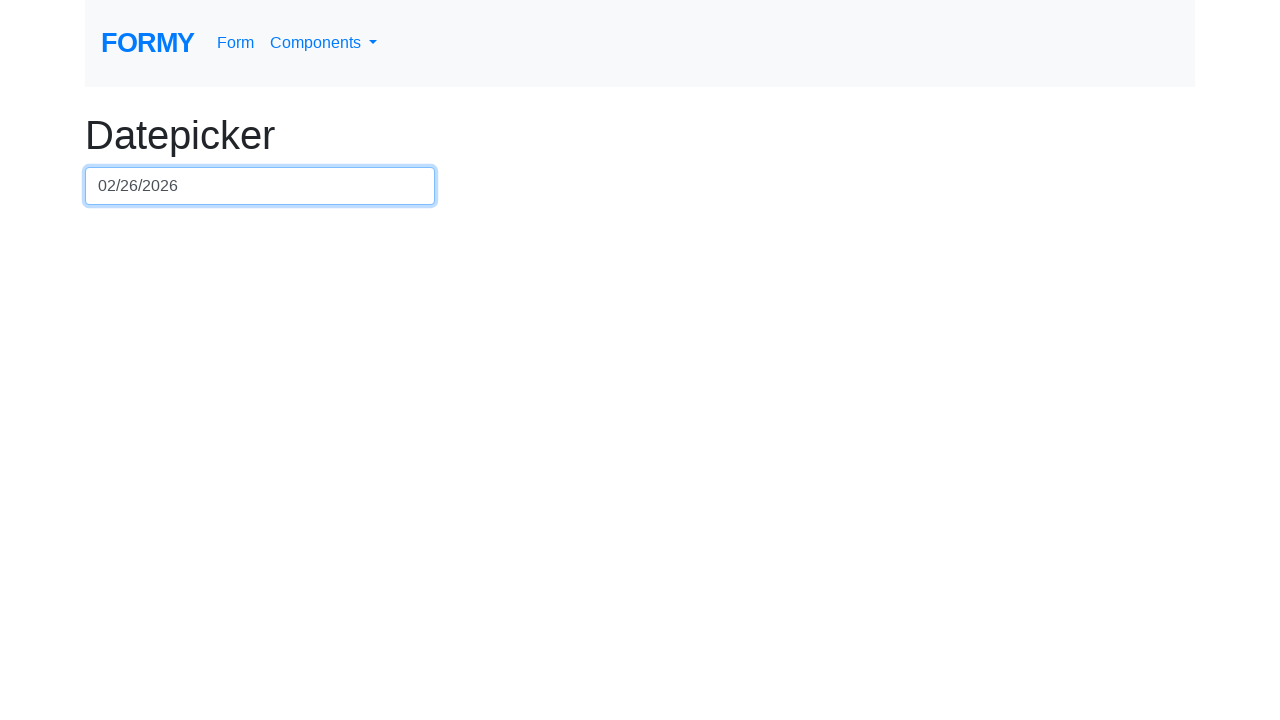

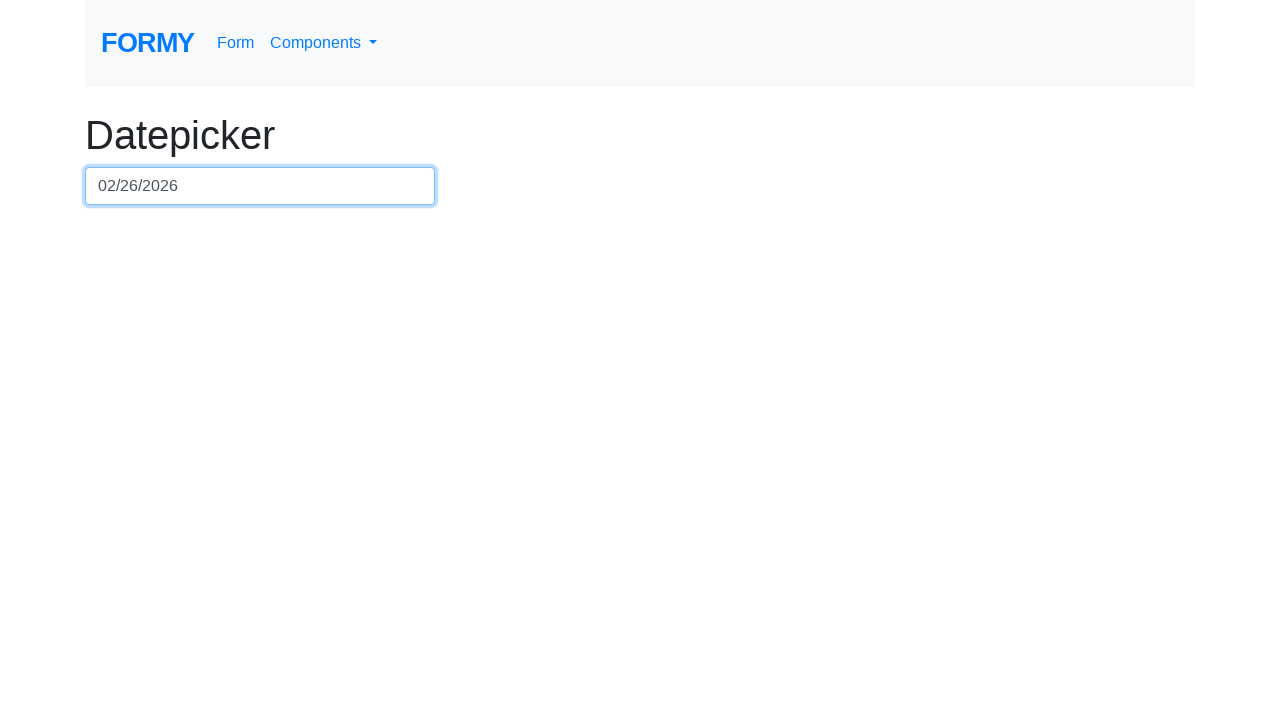